Tests drag and drop functionality by dragging an element from source to target location on a test automation practice page

Starting URL: https://testautomationpractice.blogspot.com/

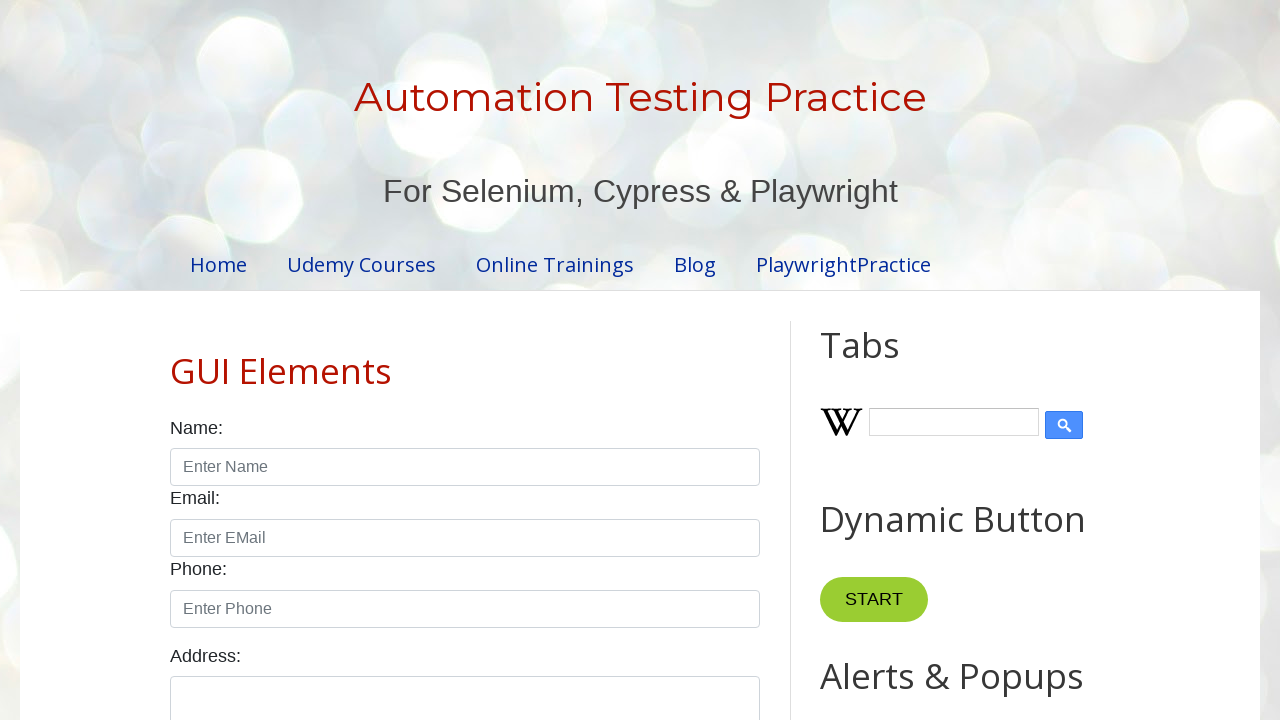

Scrolled to Drag and Drop section header
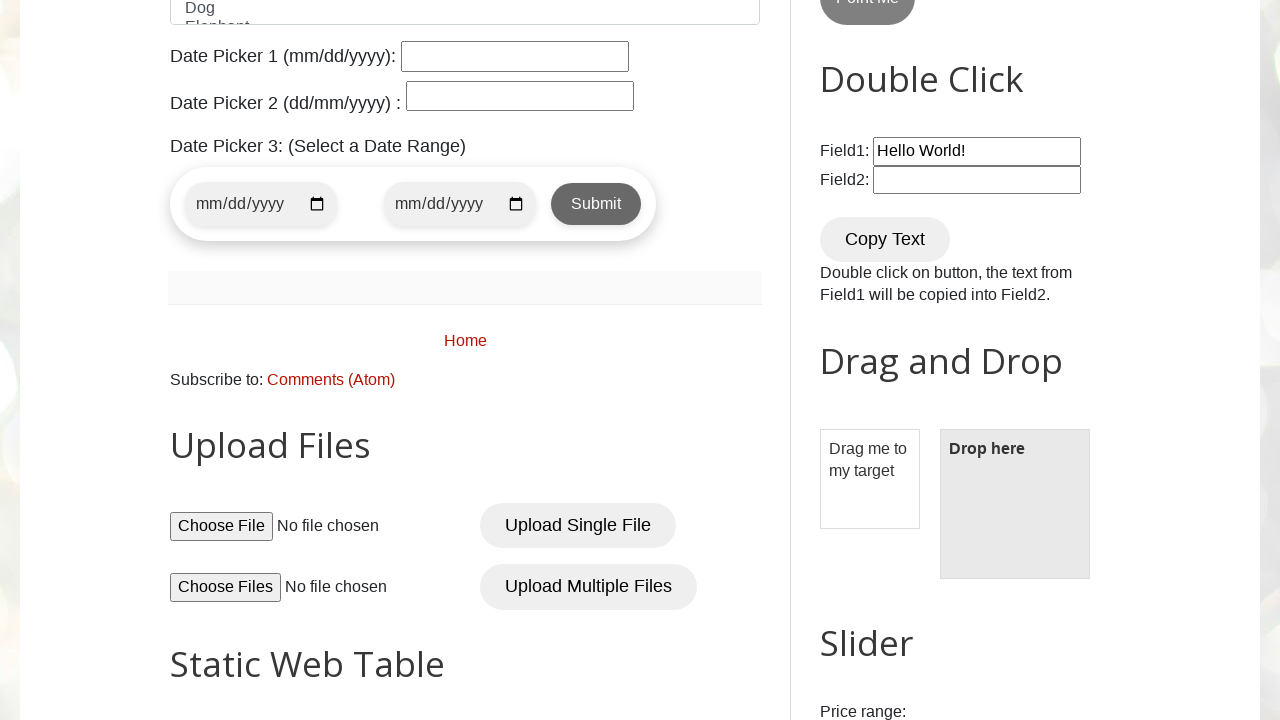

Located source element 'Drag me to my target'
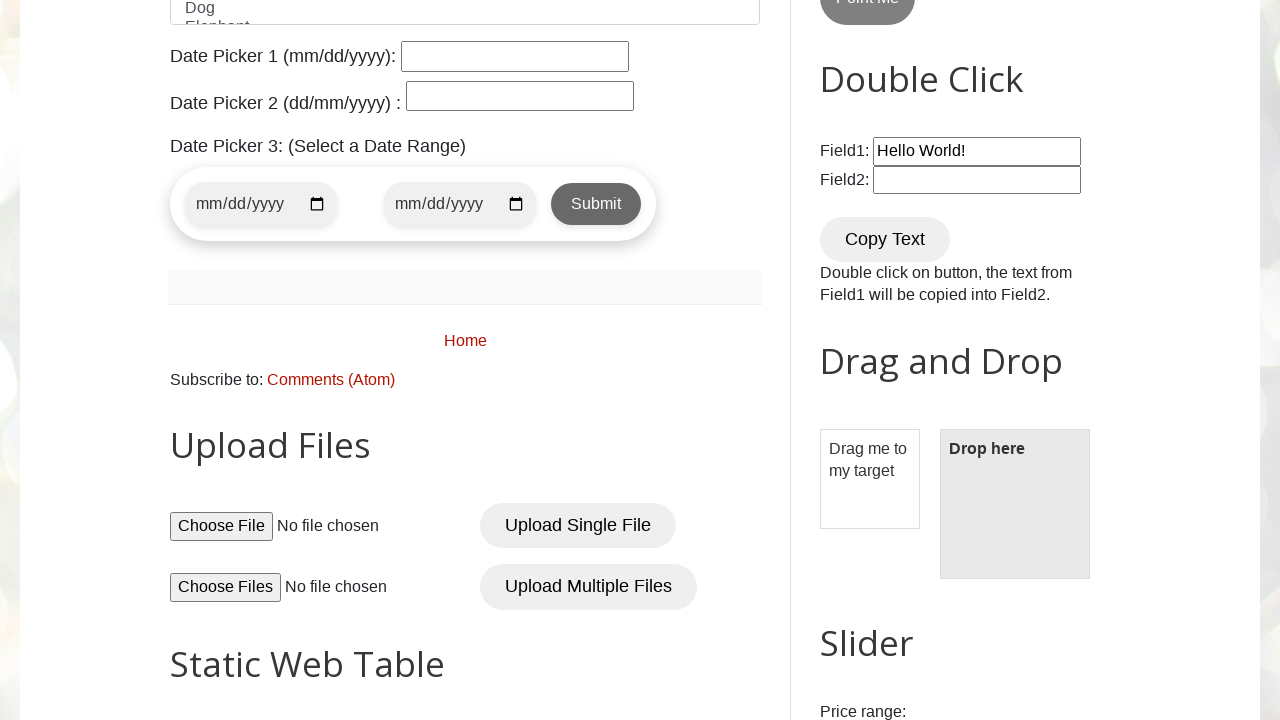

Located target element 'Drop here'
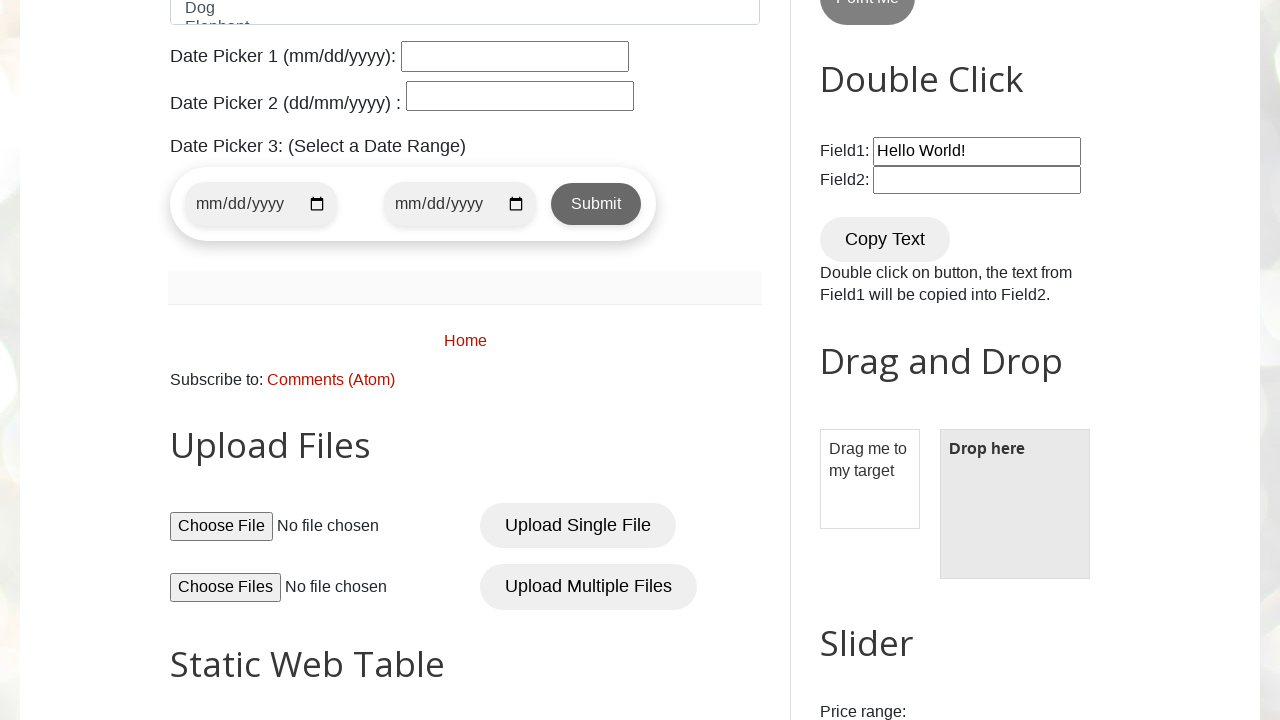

Dragged source element to target element at (1015, 449)
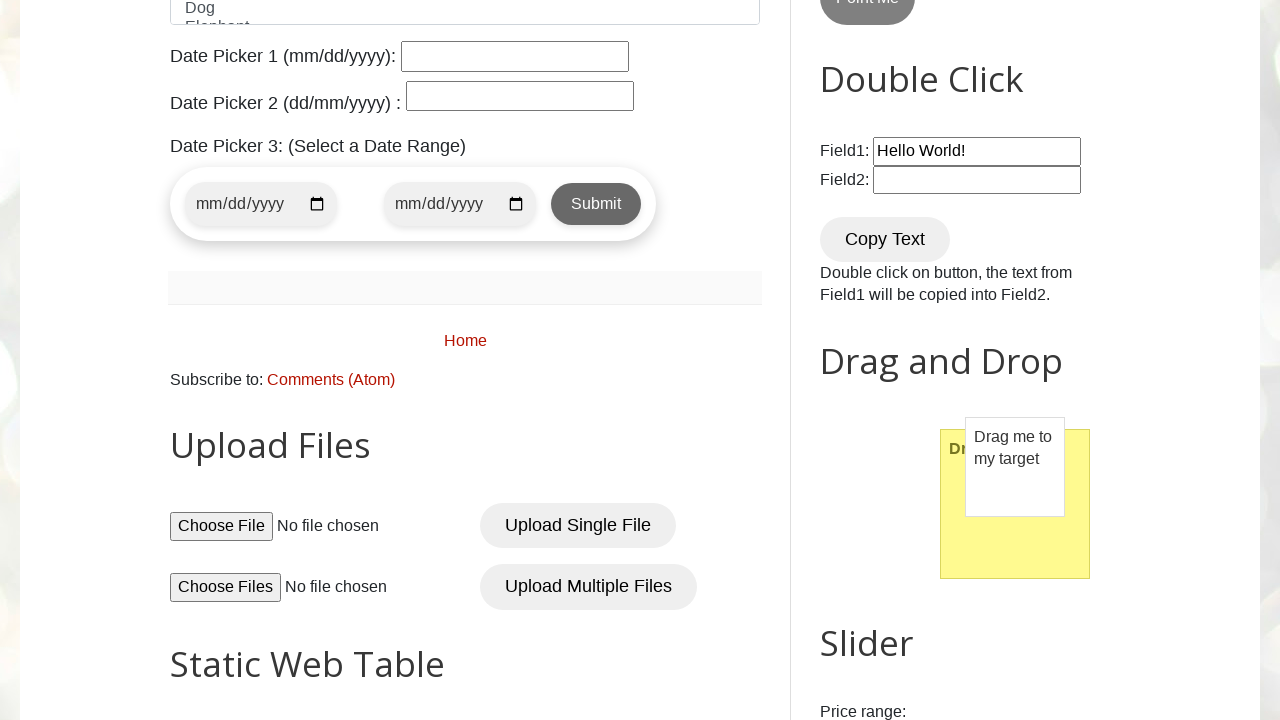

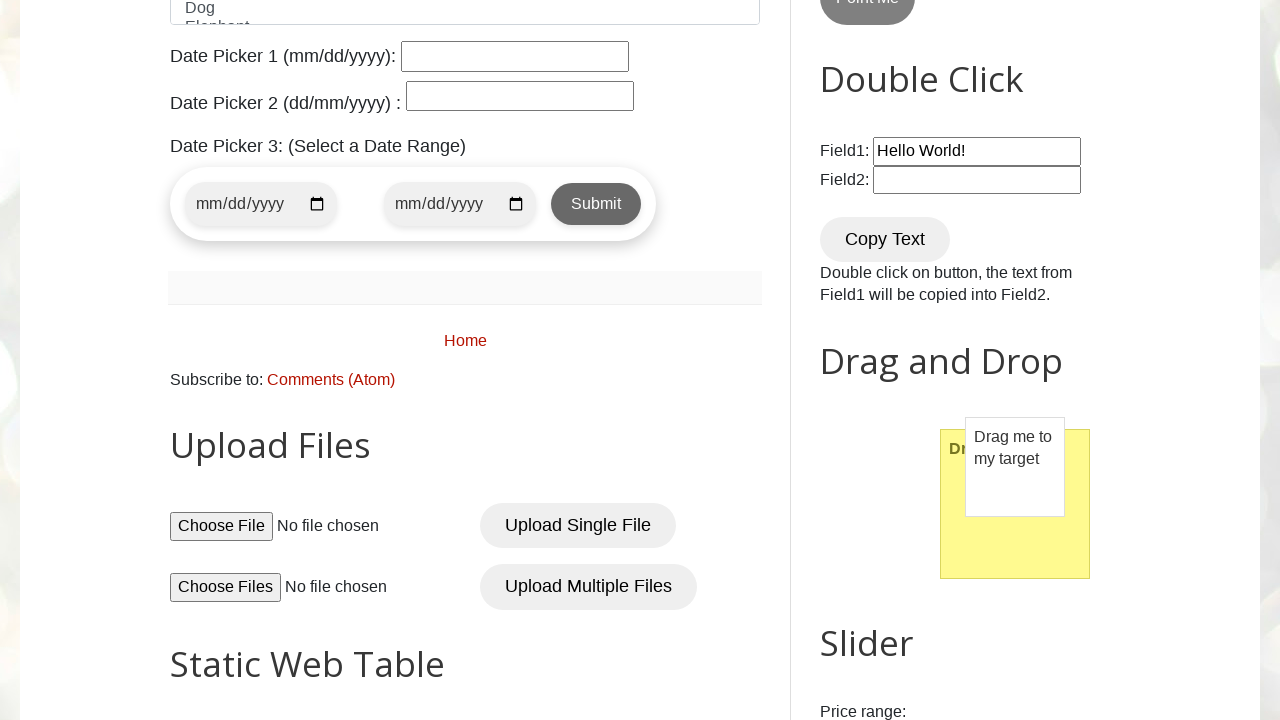